Tests that the 'Clear completed' button displays correctly when a todo is marked as completed.

Starting URL: https://demo.playwright.dev/todomvc

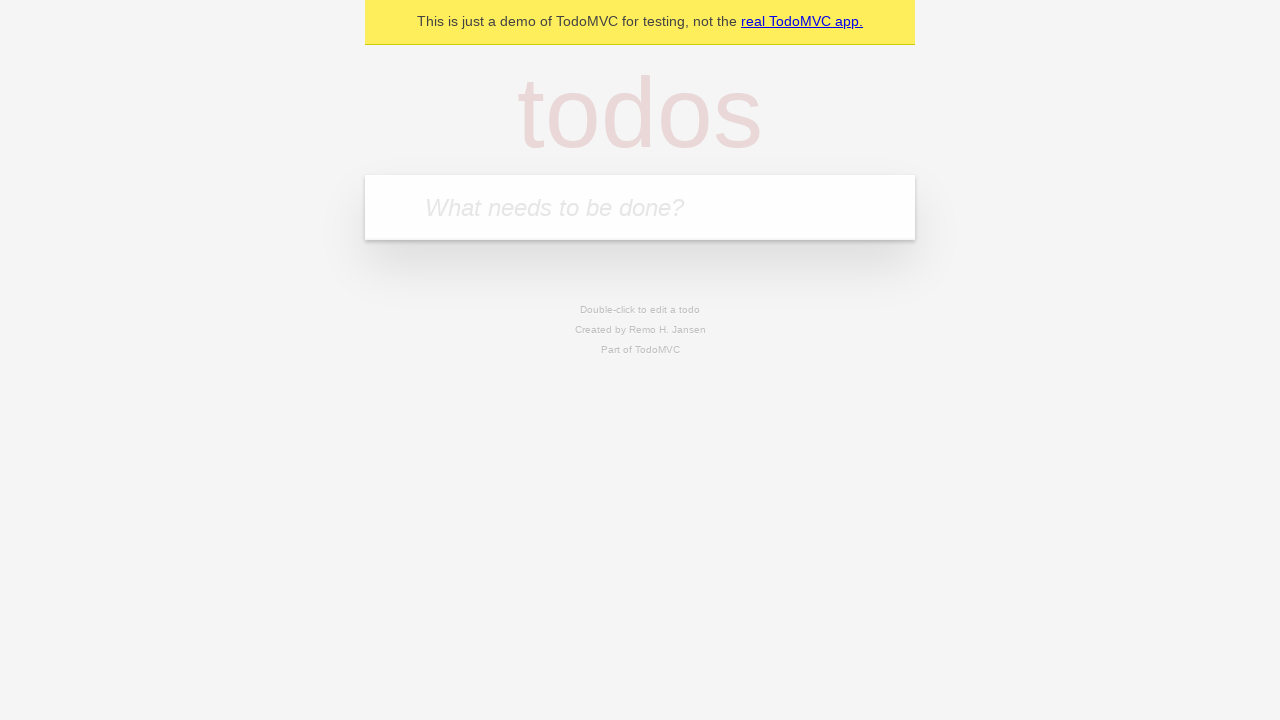

Filled todo input with 'buy some cheese' on internal:attr=[placeholder="What needs to be done?"i]
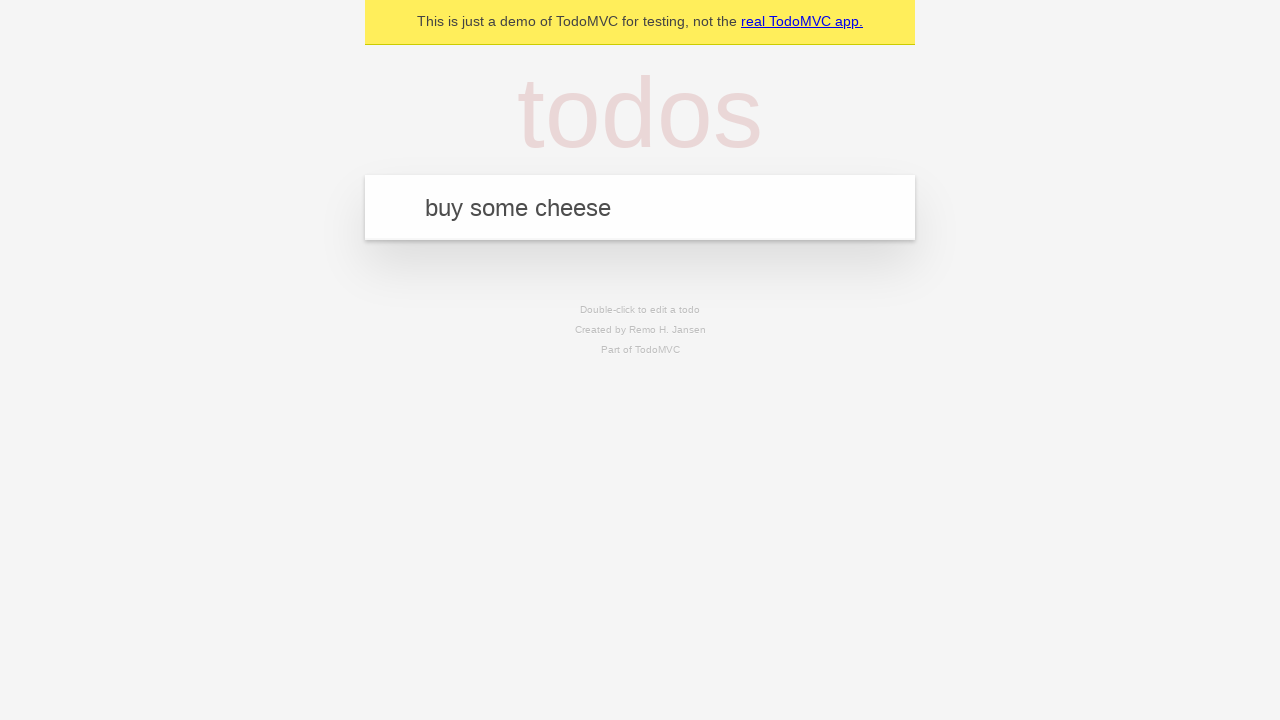

Pressed Enter to add first todo on internal:attr=[placeholder="What needs to be done?"i]
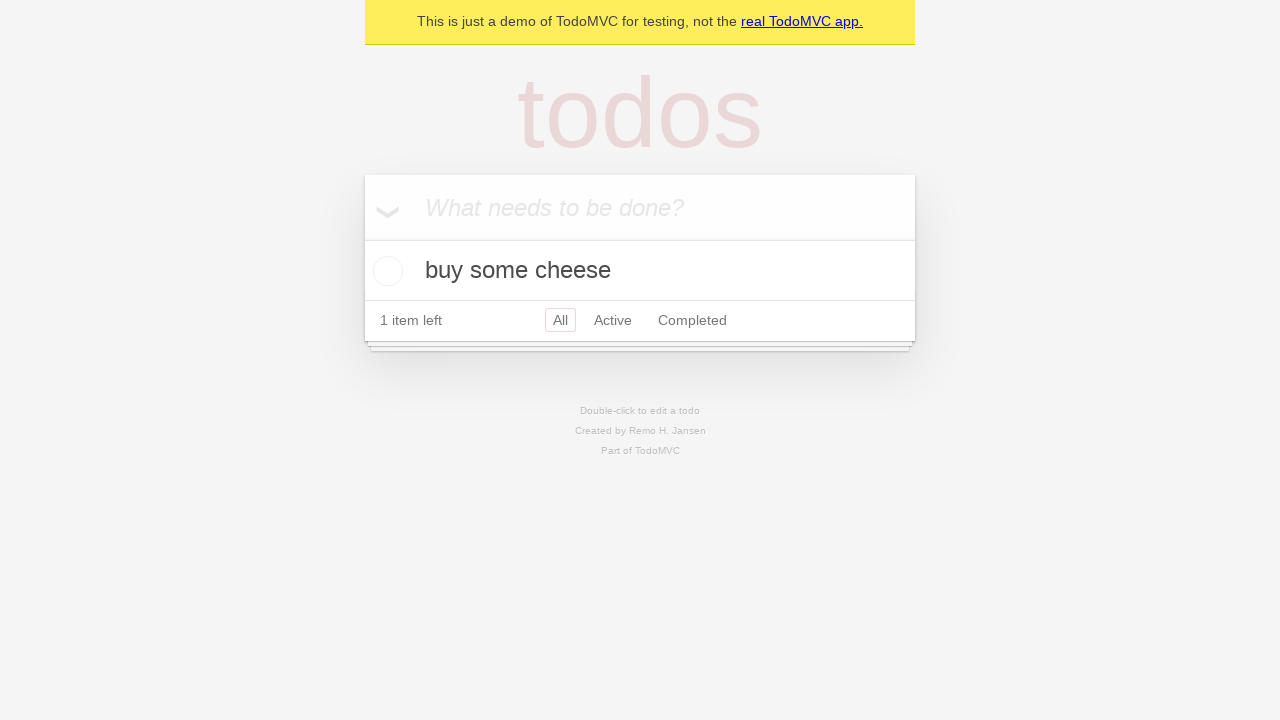

Filled todo input with 'feed the cat' on internal:attr=[placeholder="What needs to be done?"i]
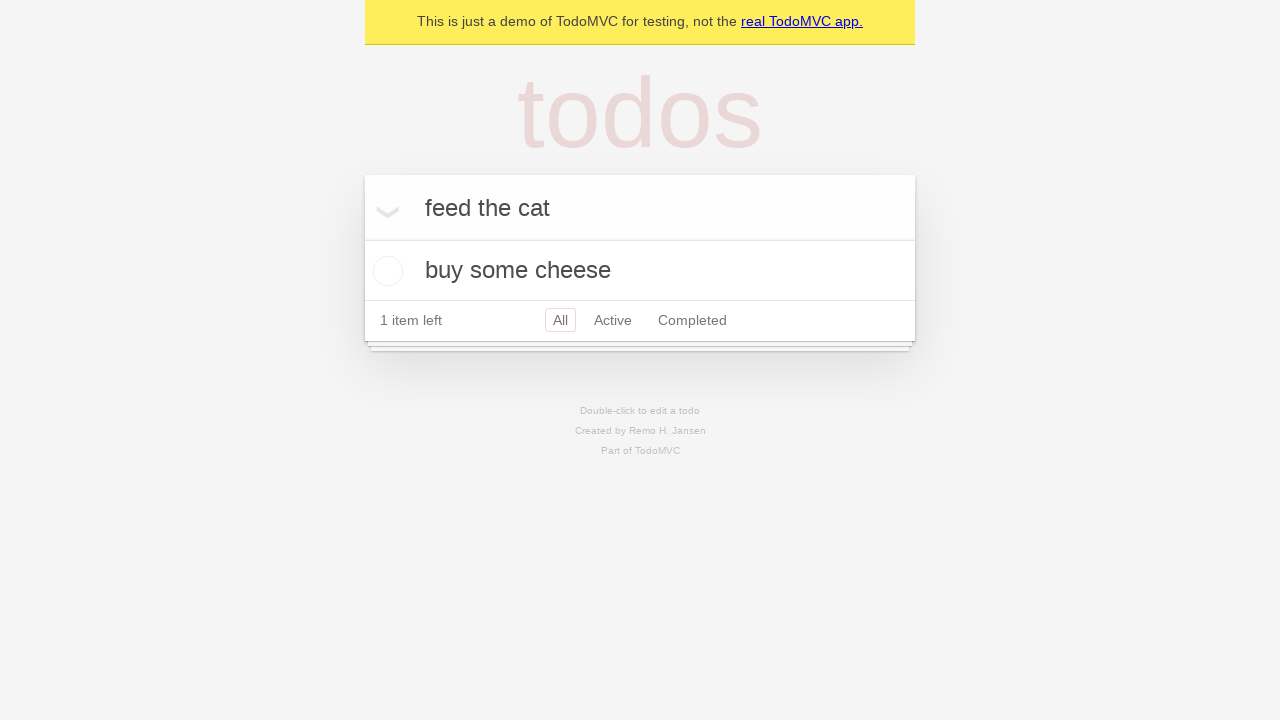

Pressed Enter to add second todo on internal:attr=[placeholder="What needs to be done?"i]
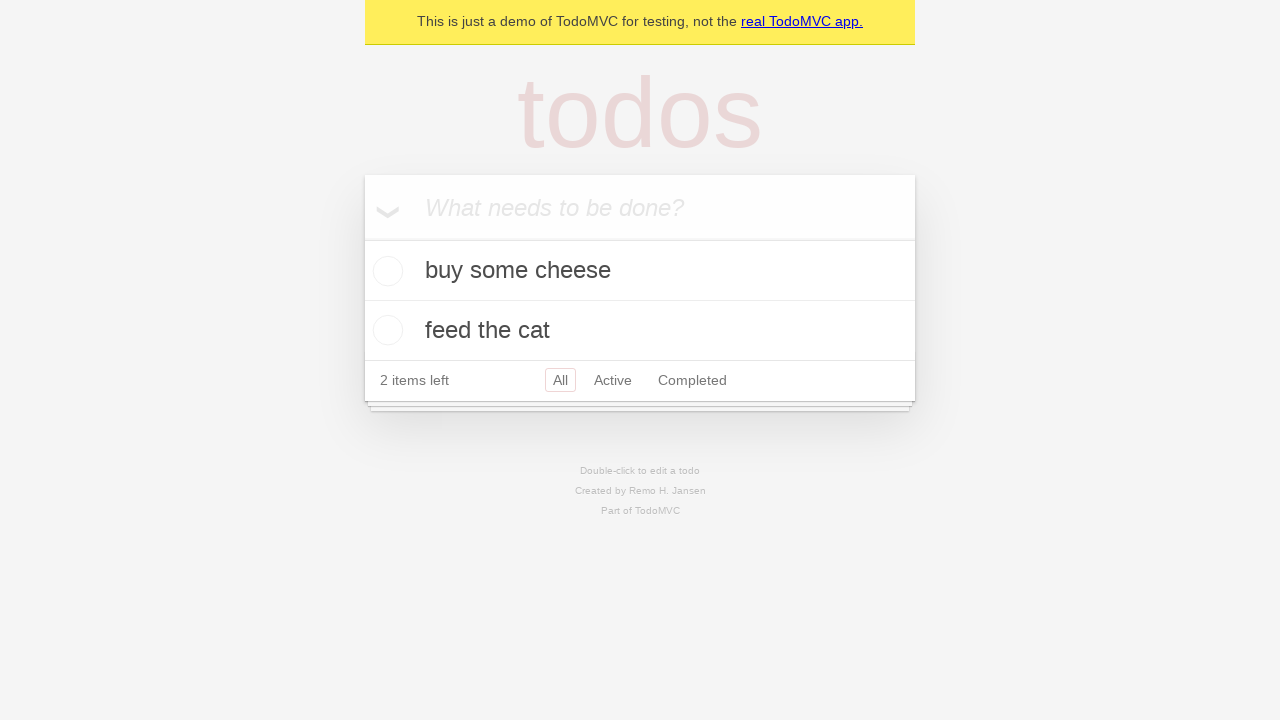

Filled todo input with 'book a doctors appointment' on internal:attr=[placeholder="What needs to be done?"i]
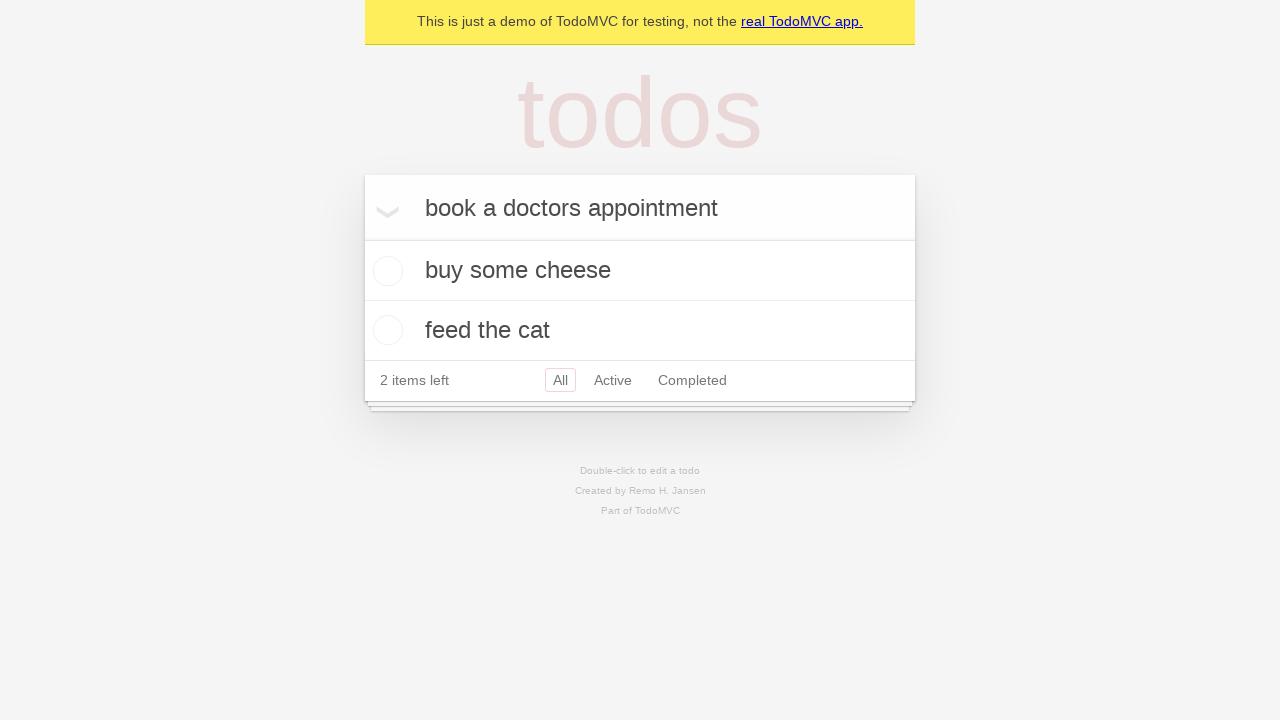

Pressed Enter to add third todo on internal:attr=[placeholder="What needs to be done?"i]
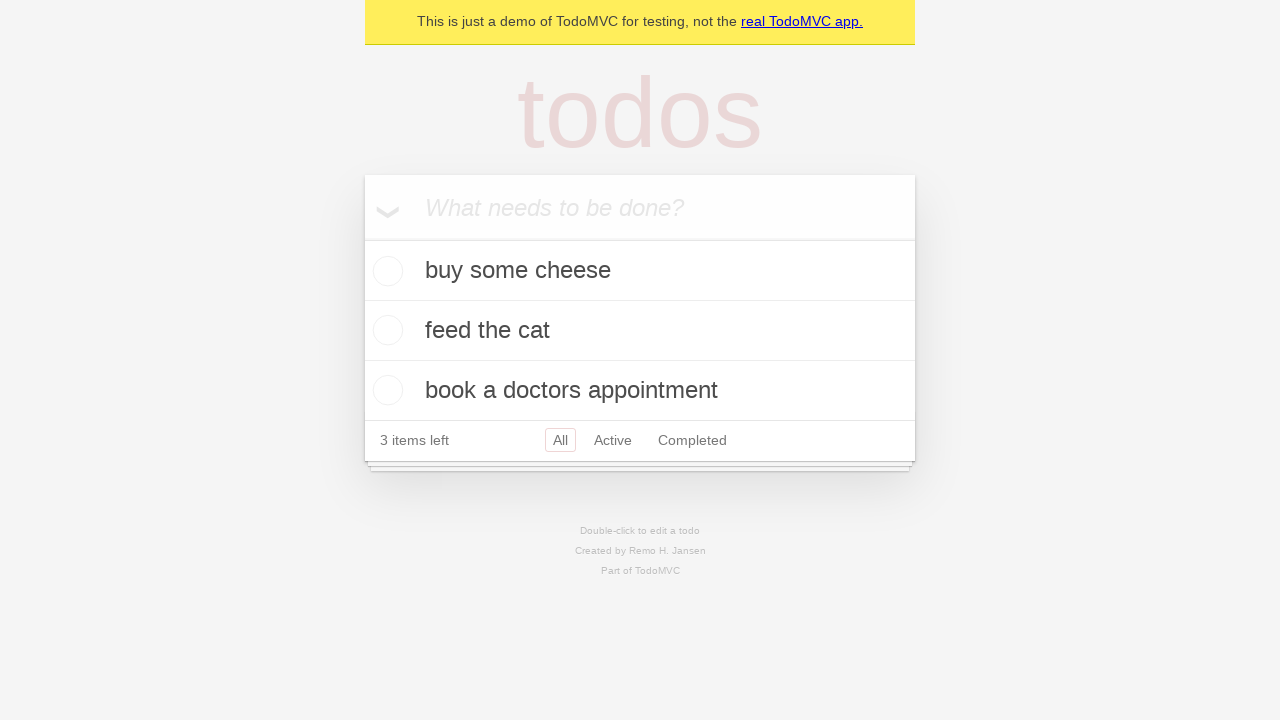

Checked the first todo item to mark it as completed at (385, 271) on .todo-list li .toggle >> nth=0
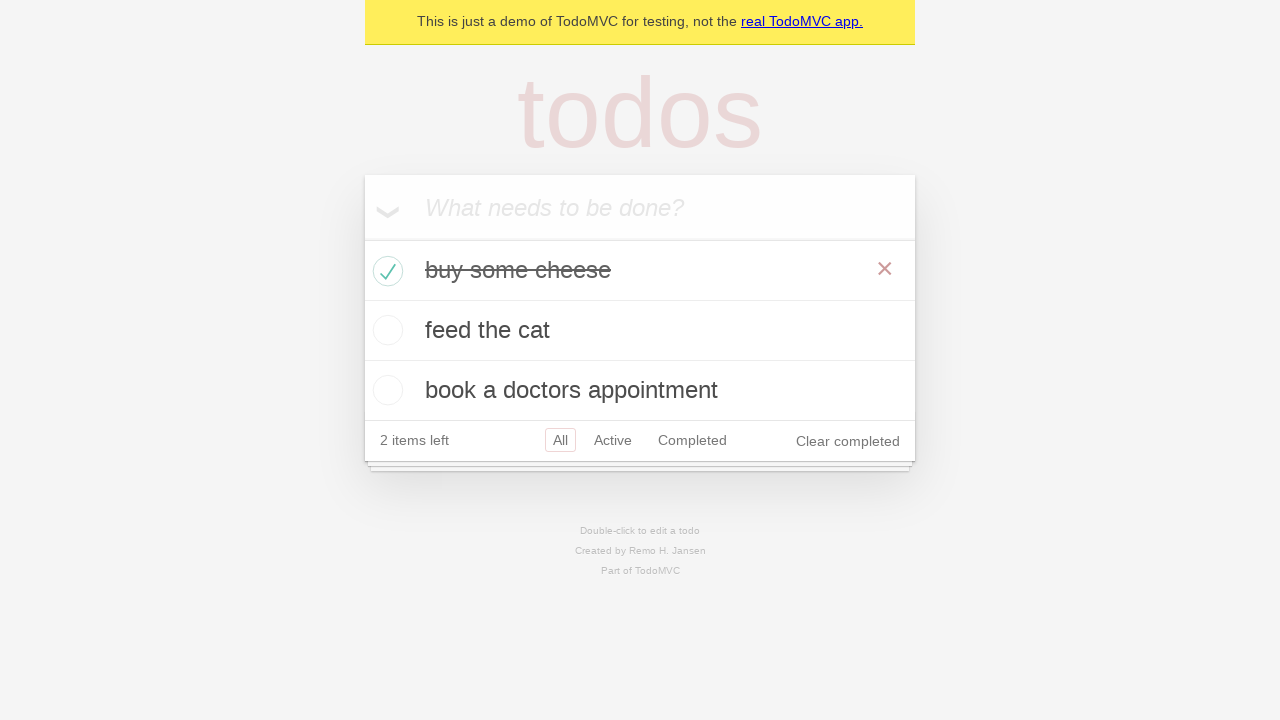

Clear completed button is now visible
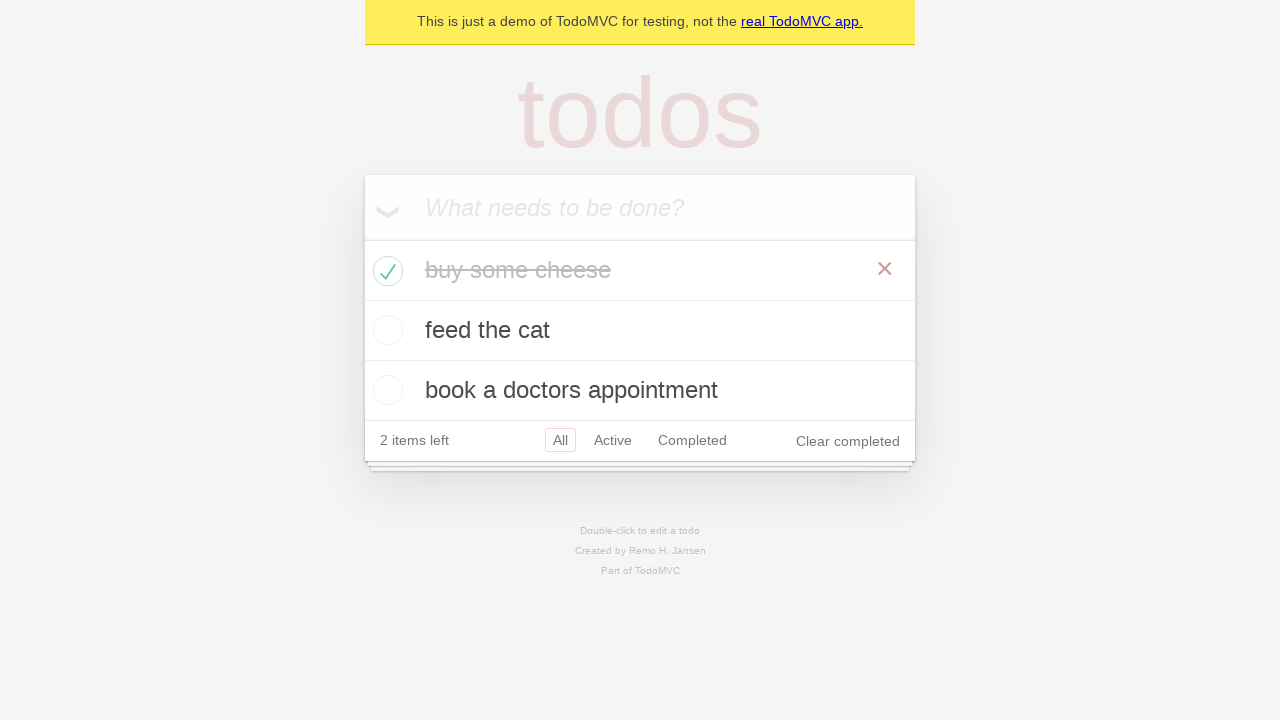

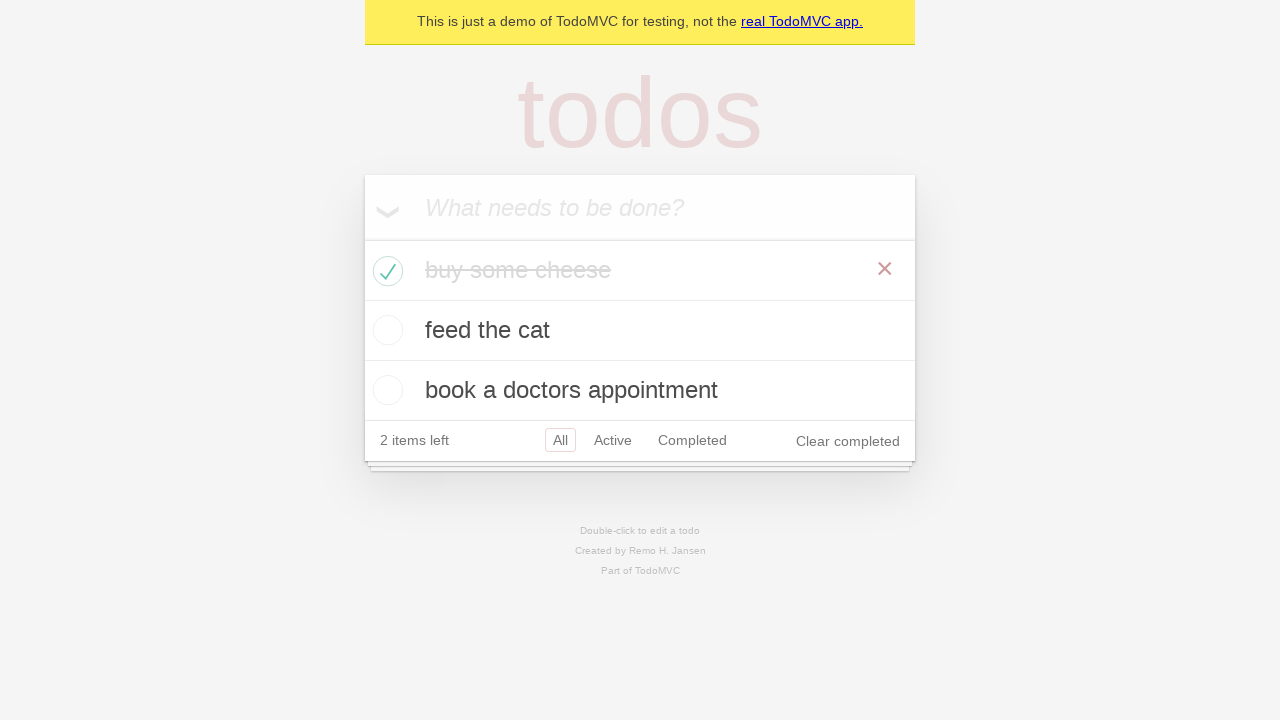